Tests navigation menu by clicking each menu item and verifying the pages load correctly

Starting URL: https://ruskicar.rs/

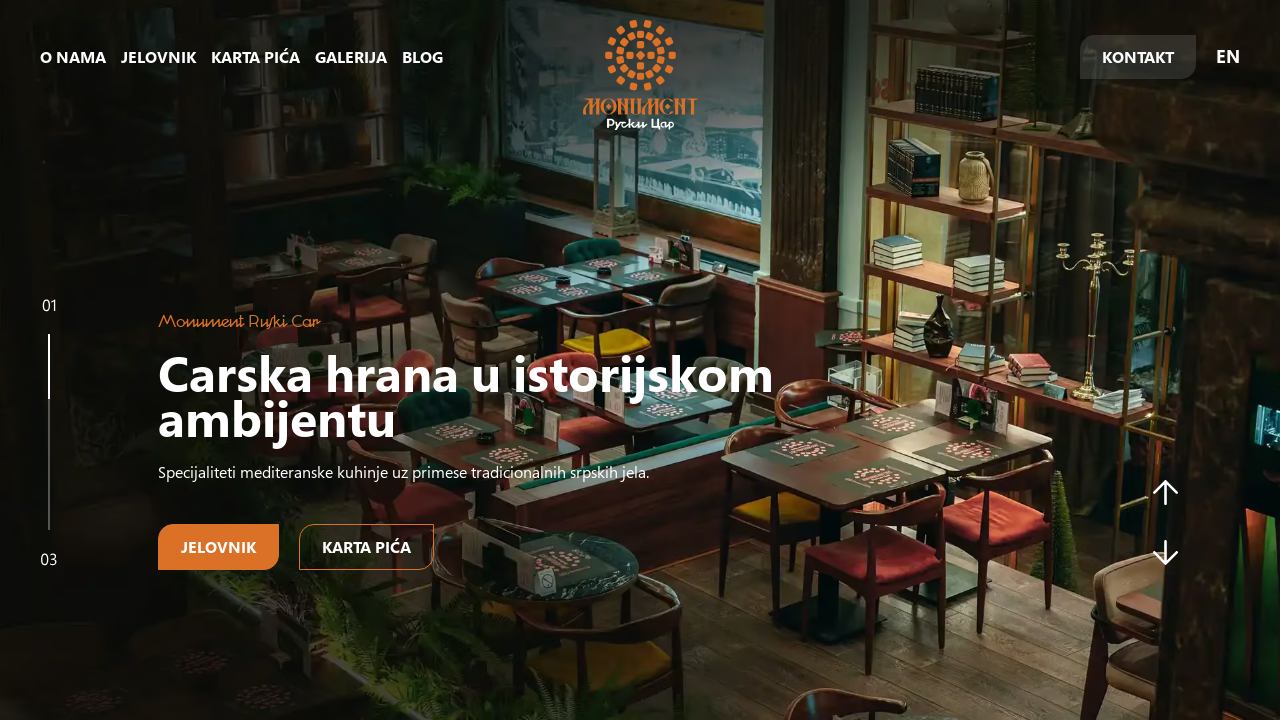

Opened 'O nama' menu item in new tab using Ctrl+Click at (73, 57) on //a[contains(text(), 'O nama')]
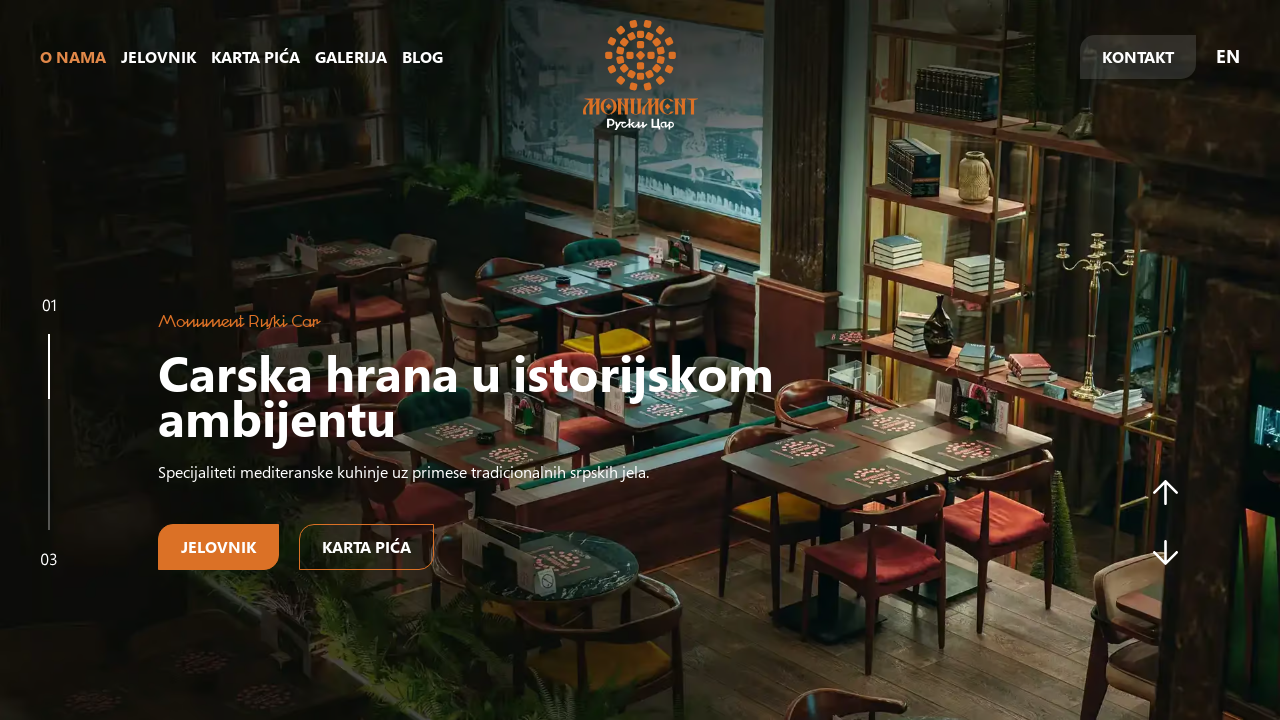

New page for 'O nama' loaded
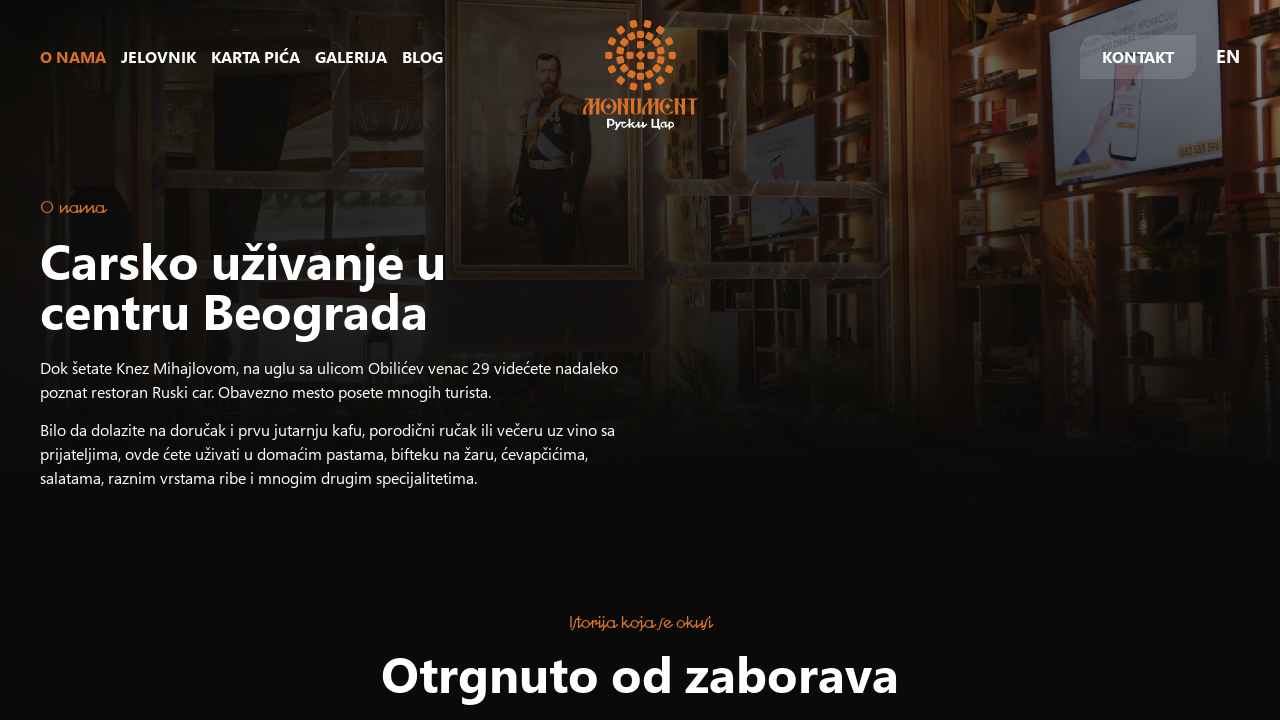

Verified page title contains 'O nama - Restoran Monument Ruski Car'
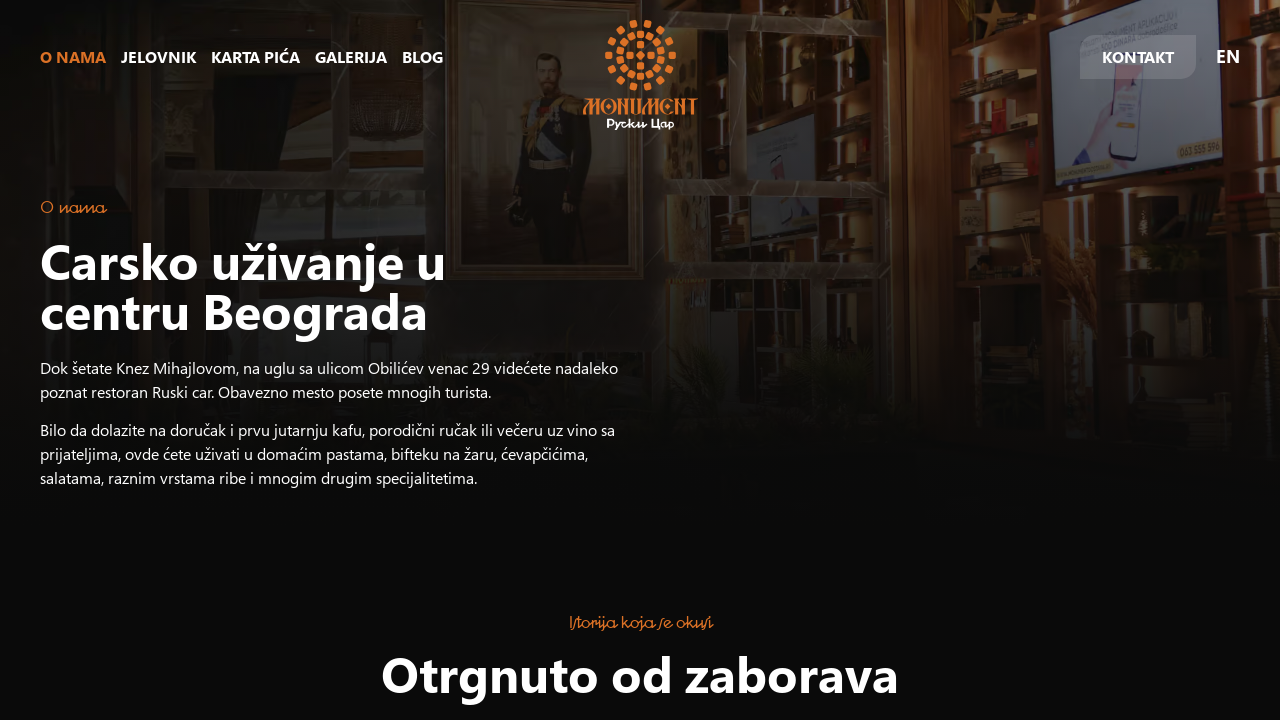

Closed page for 'O nama'
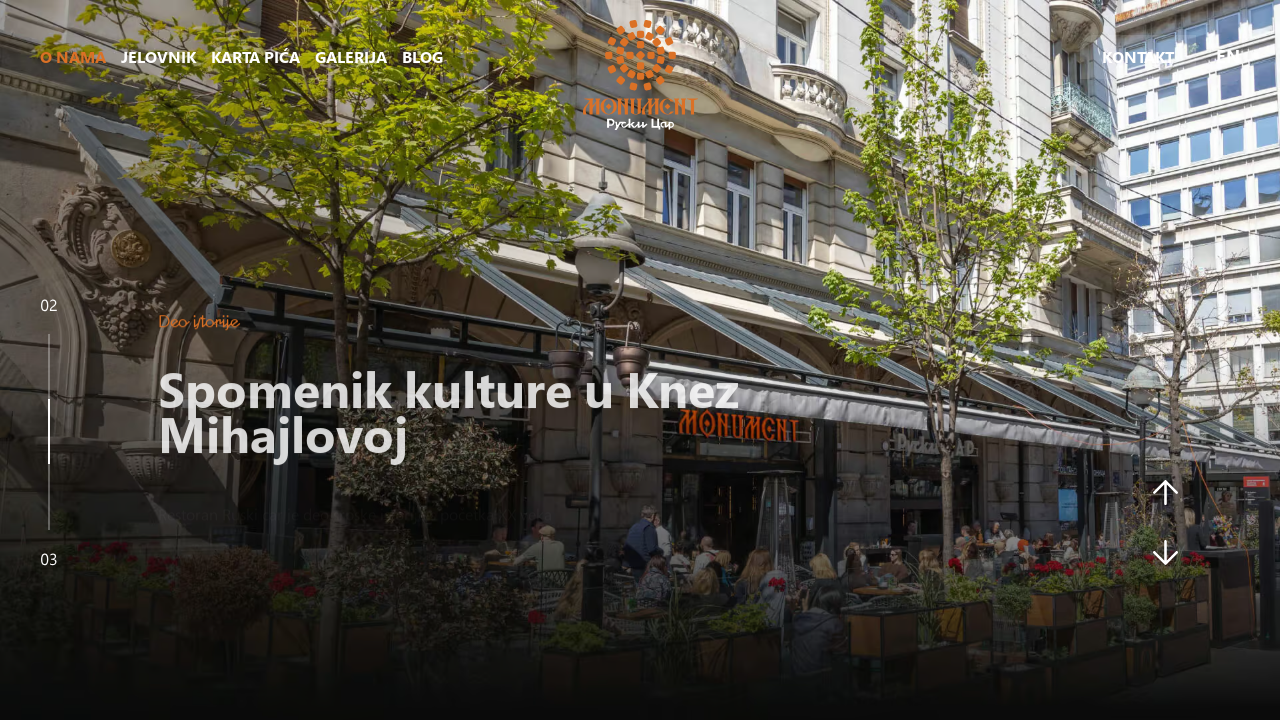

Opened 'Jelovnik' menu item in new tab using Ctrl+Click at (158, 57) on //a[contains(text(), 'Jelovnik')]
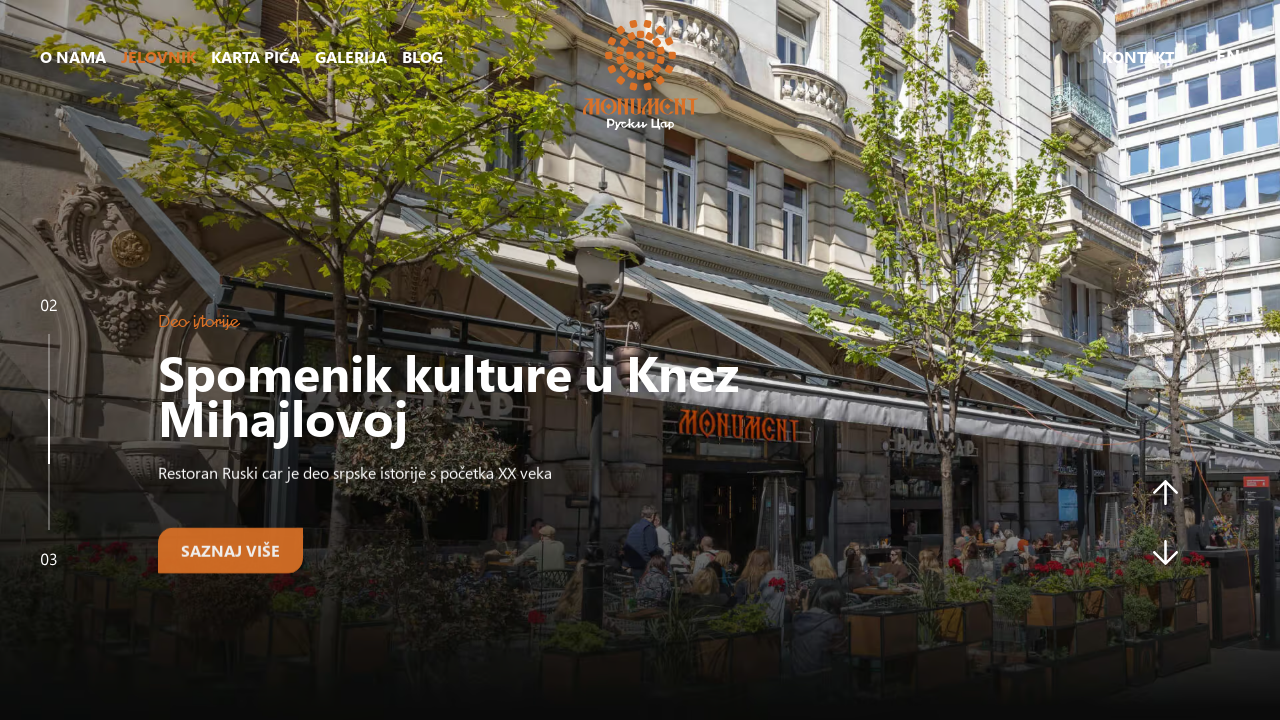

New page for 'Jelovnik' loaded
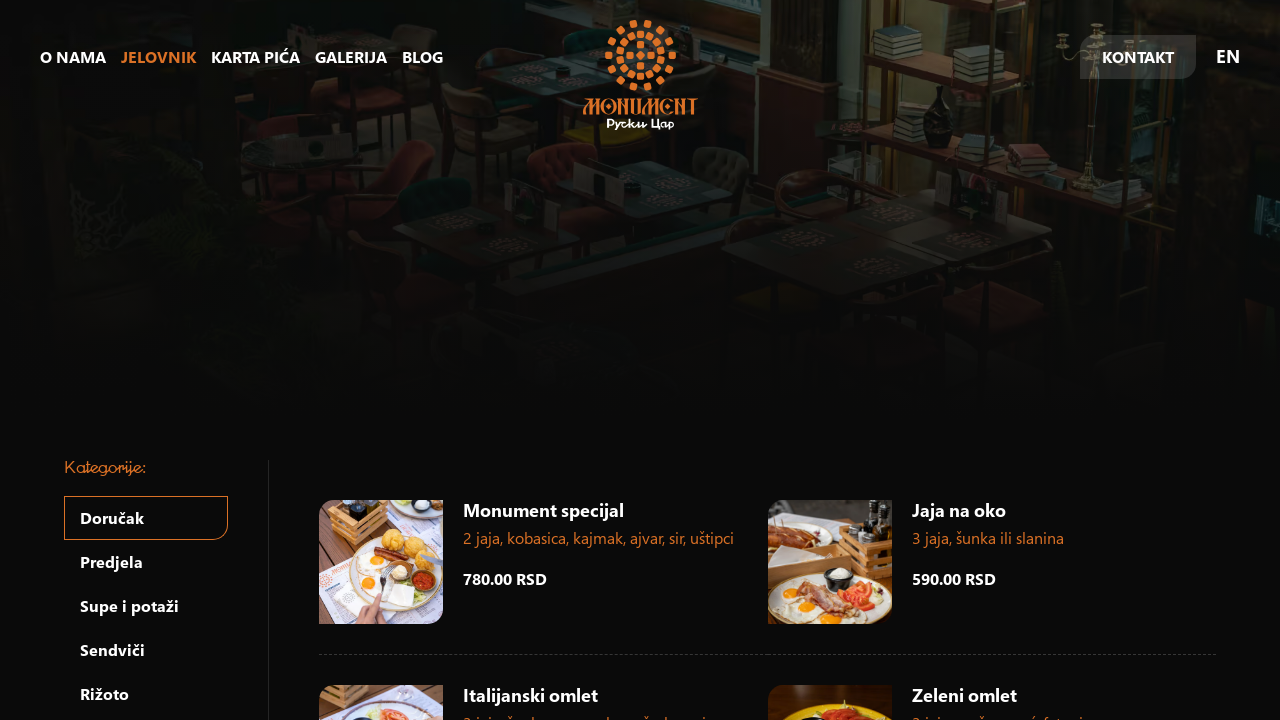

Verified page title contains 'Doručak - Restoran Monument Ruski Car'
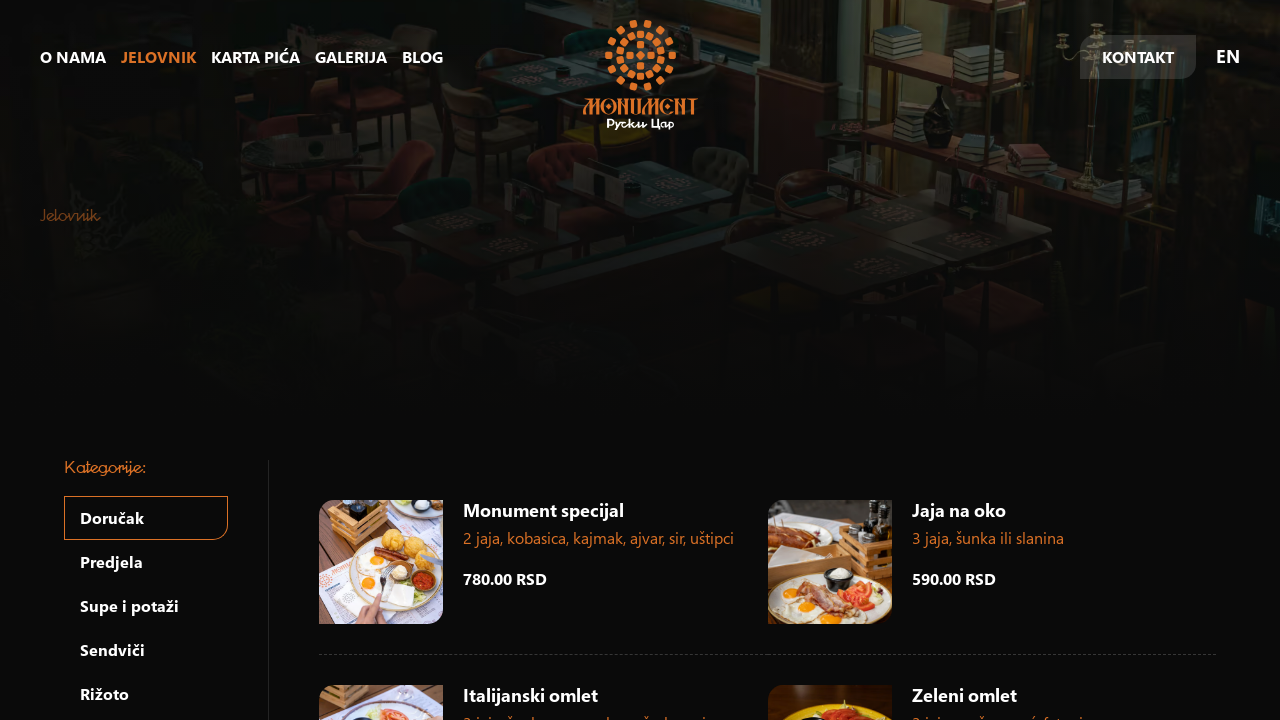

Closed page for 'Jelovnik'
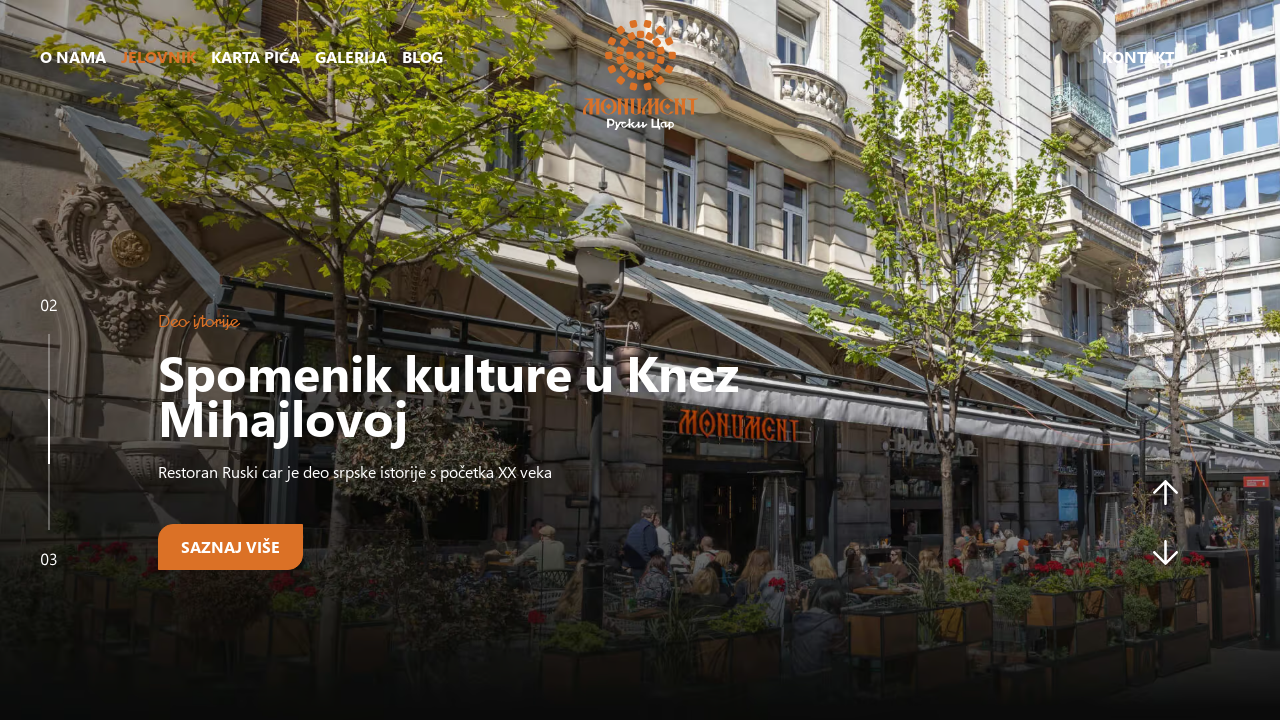

Opened 'Karta pića' menu item in new tab using Ctrl+Click at (256, 57) on //a[contains(text(), 'Karta pića')]
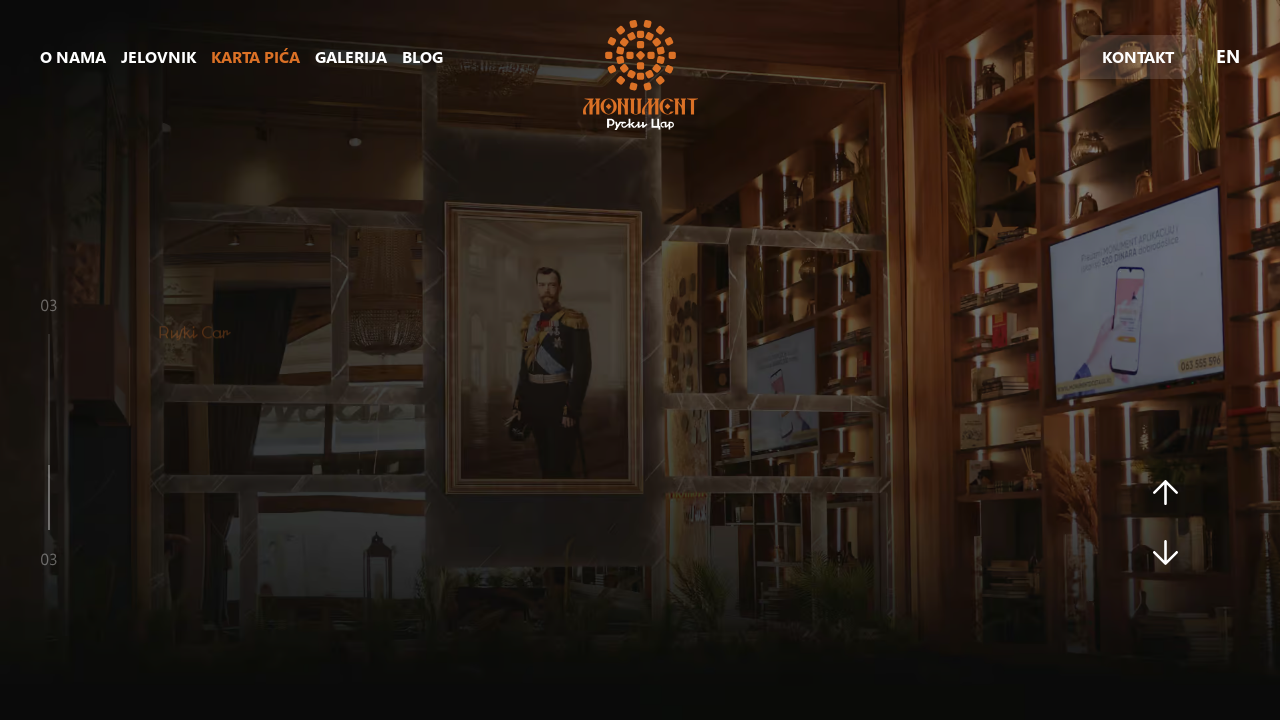

New page for 'Karta pića' loaded
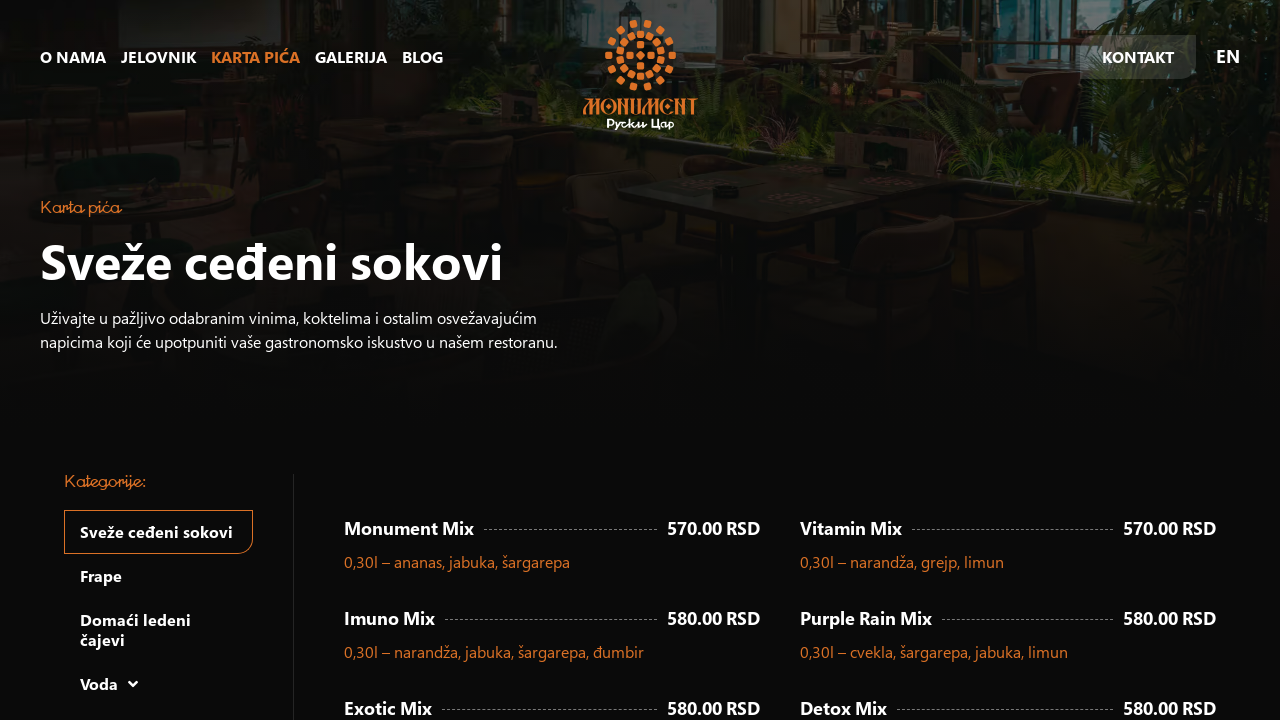

Verified page title contains 'Sveže ceđeni sokovi - Restoran Monument Ruski Car'
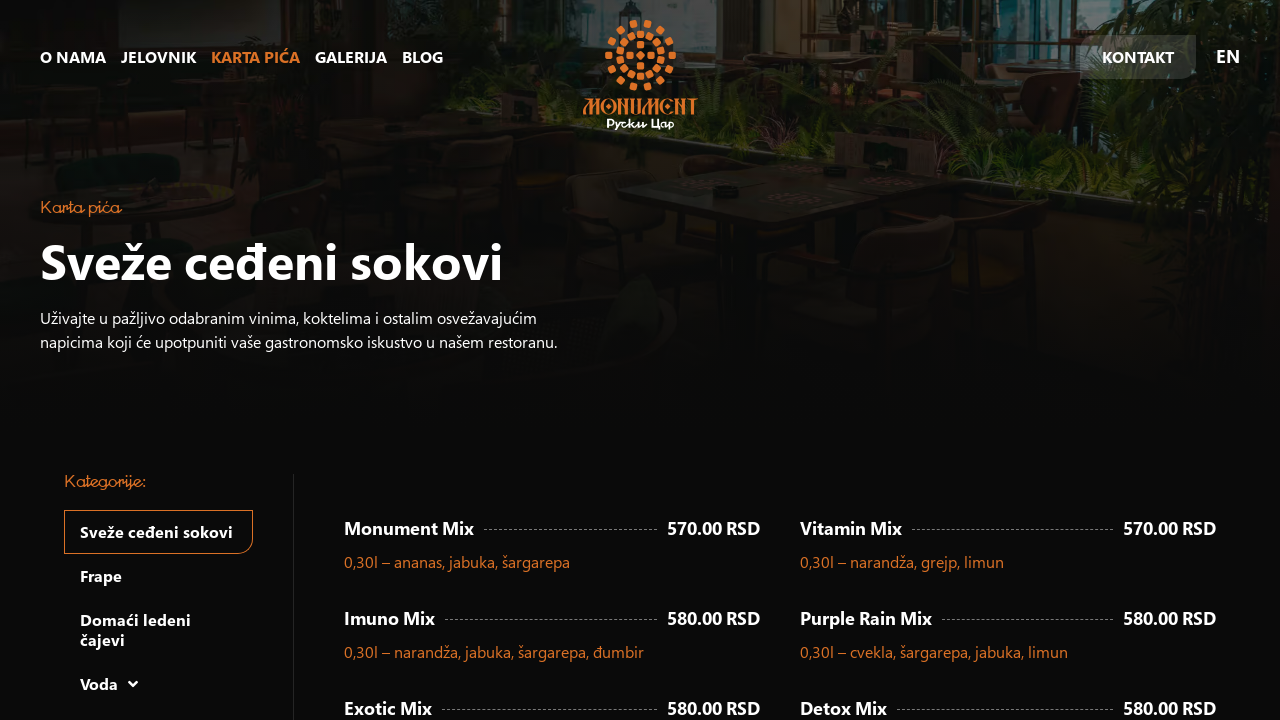

Closed page for 'Karta pića'
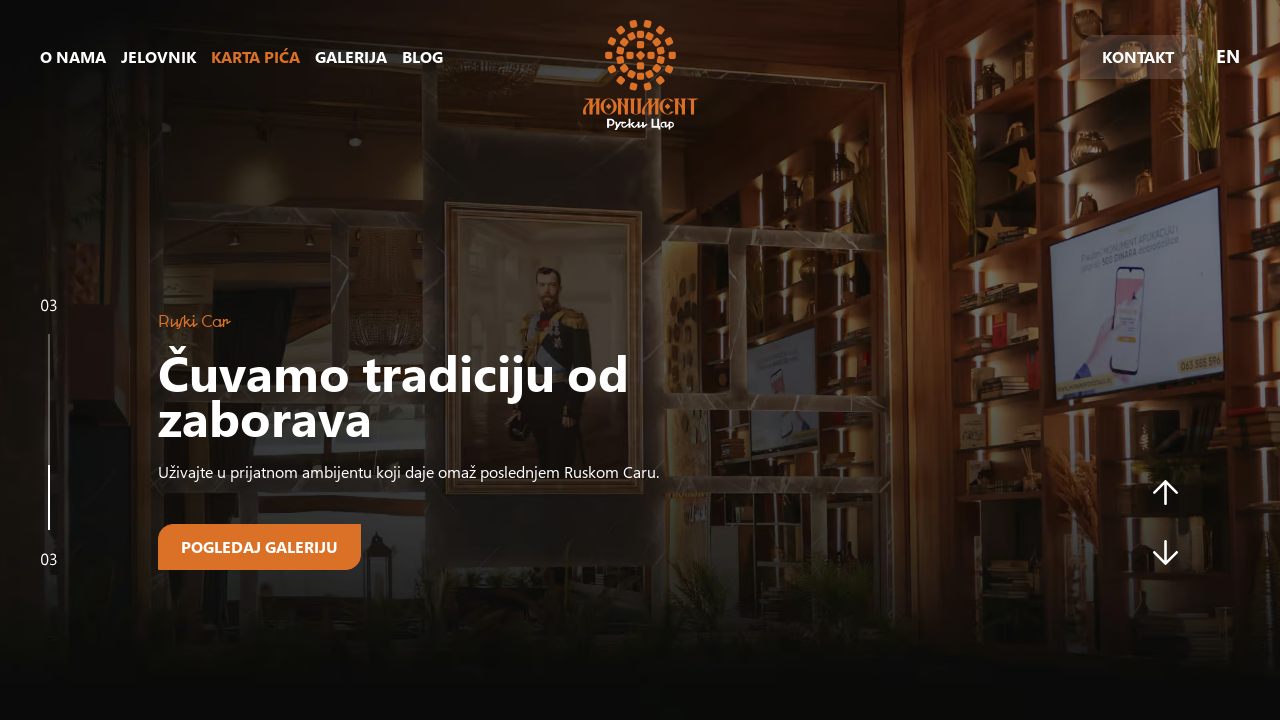

Opened 'Galerija' menu item in new tab using Ctrl+Click at (351, 57) on //a[contains(text(), 'Galerija')]
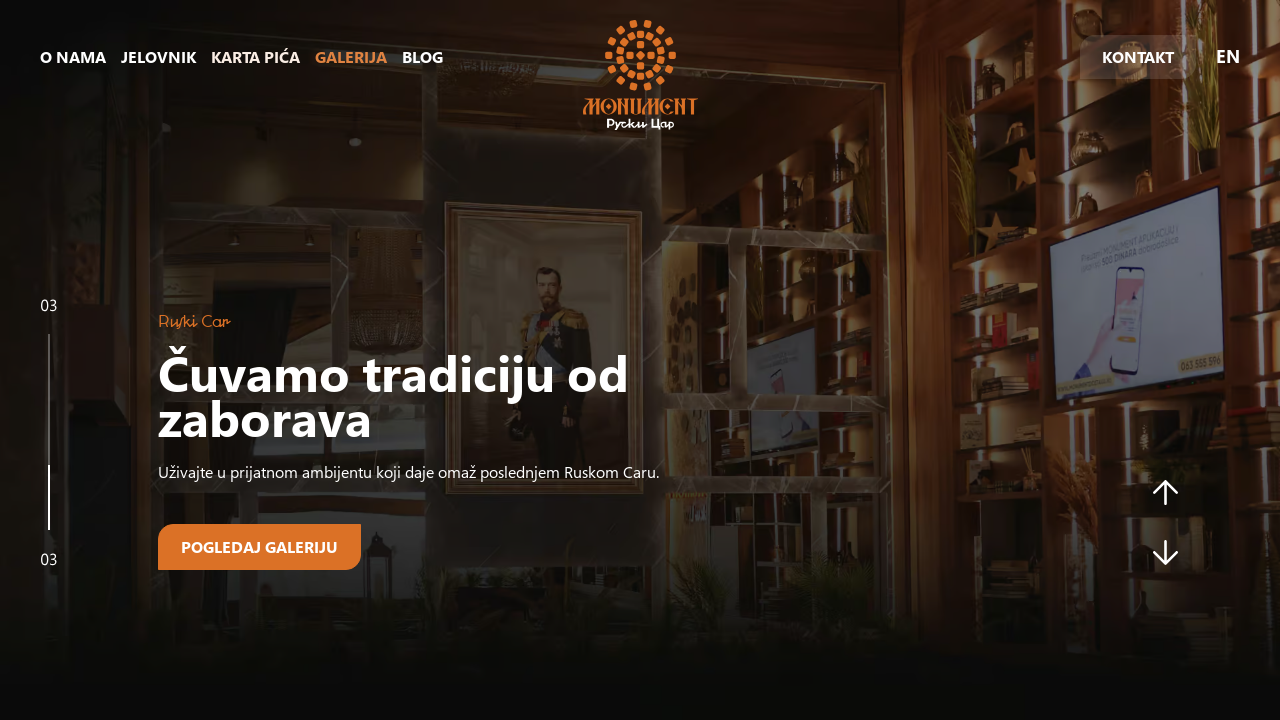

New page for 'Galerija' loaded
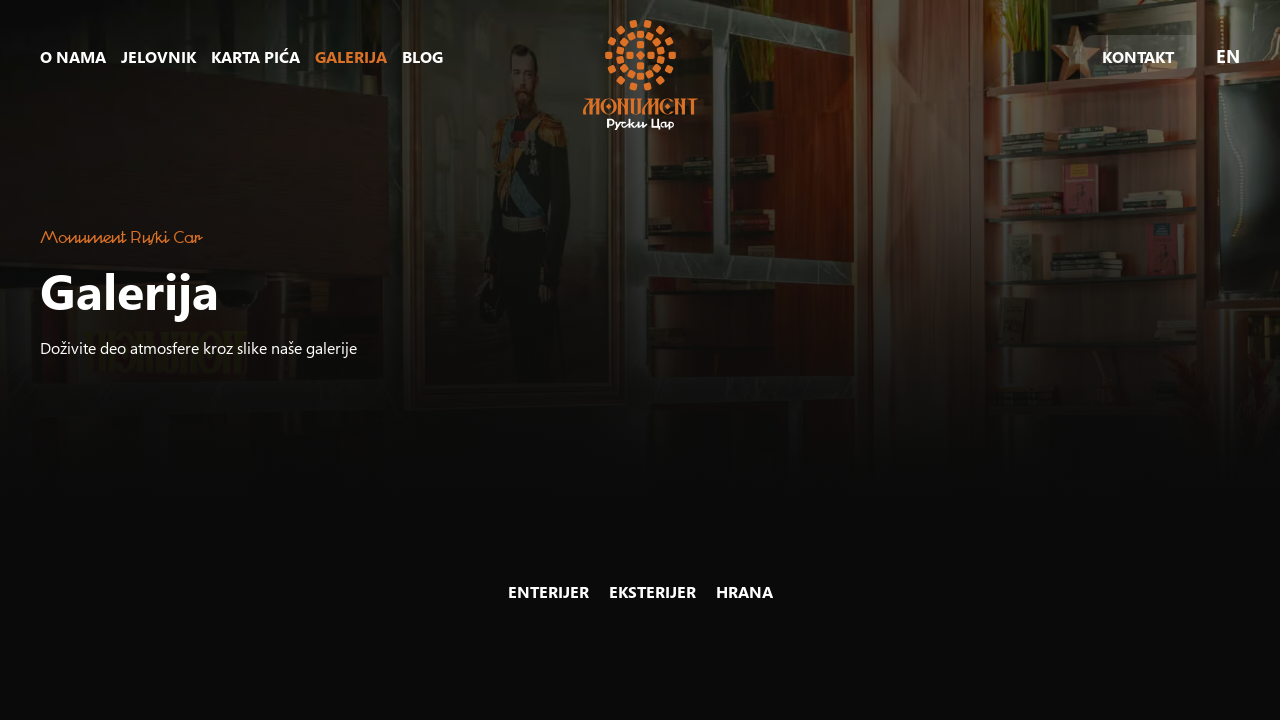

Verified page title contains 'Galerija - Restoran Monument Ruski Car'
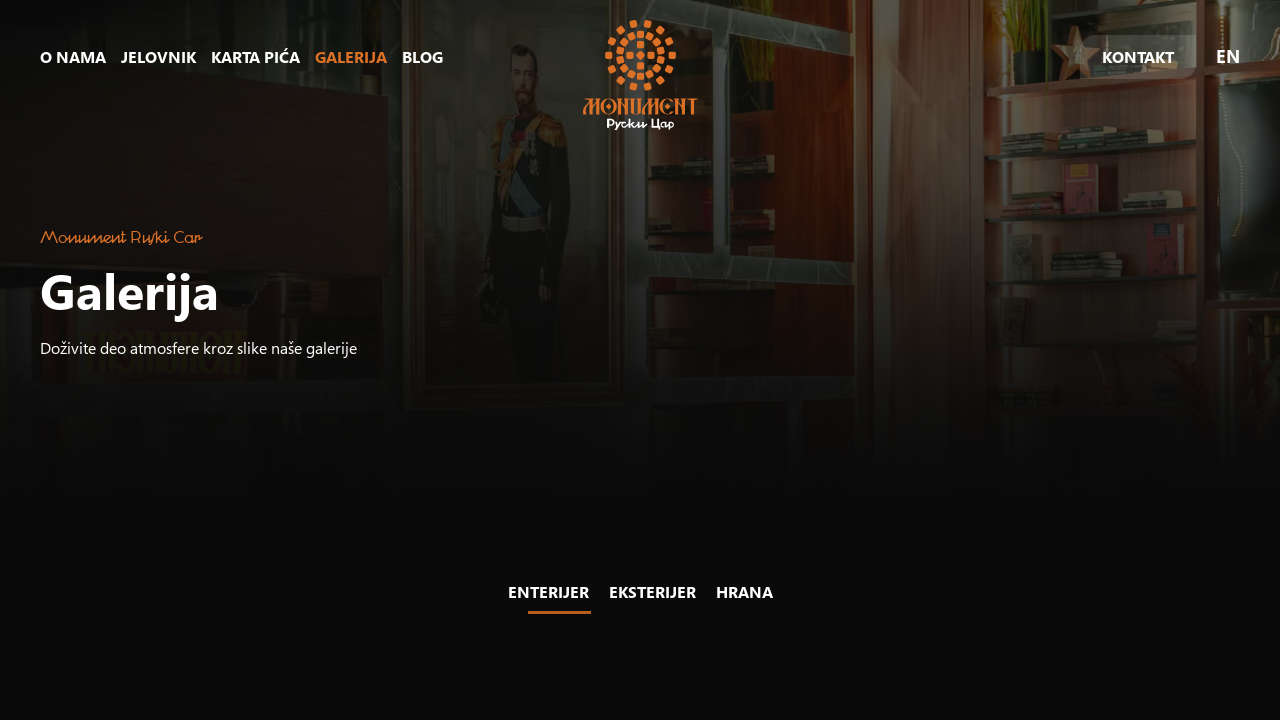

Closed page for 'Galerija'
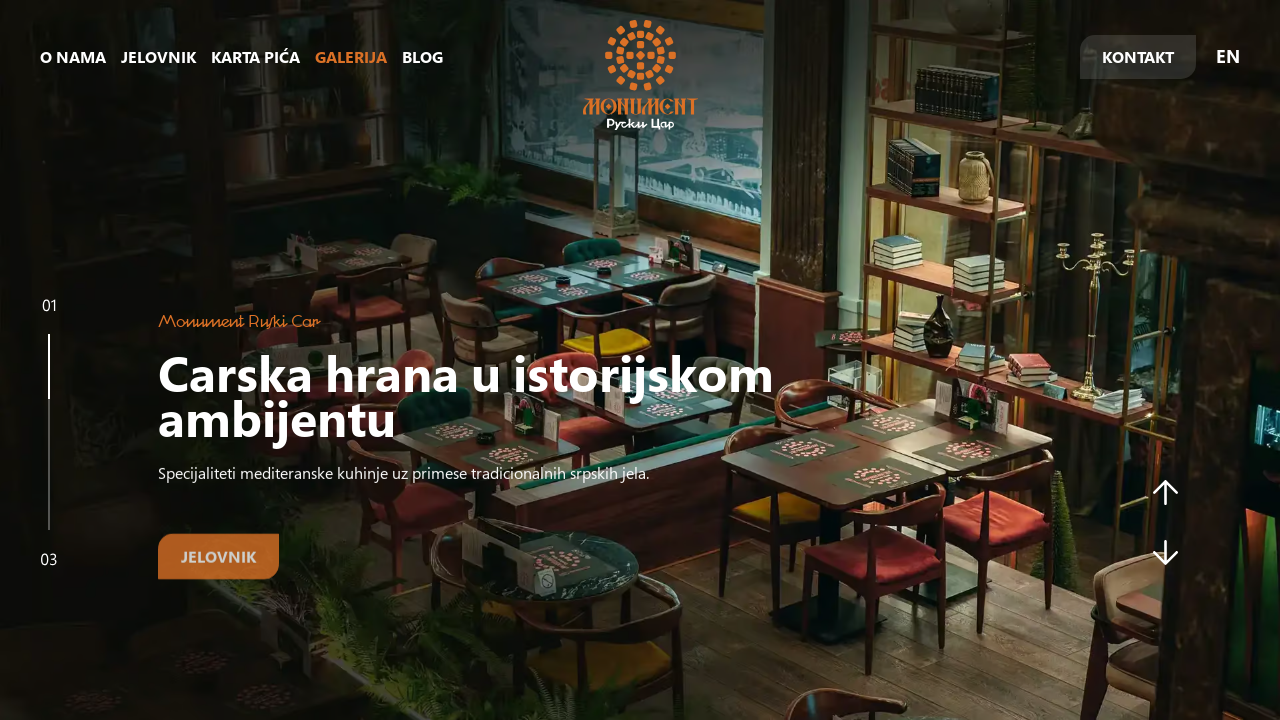

Opened 'Blog' menu item in new tab using Ctrl+Click at (422, 57) on //a[contains(text(), 'Blog')]
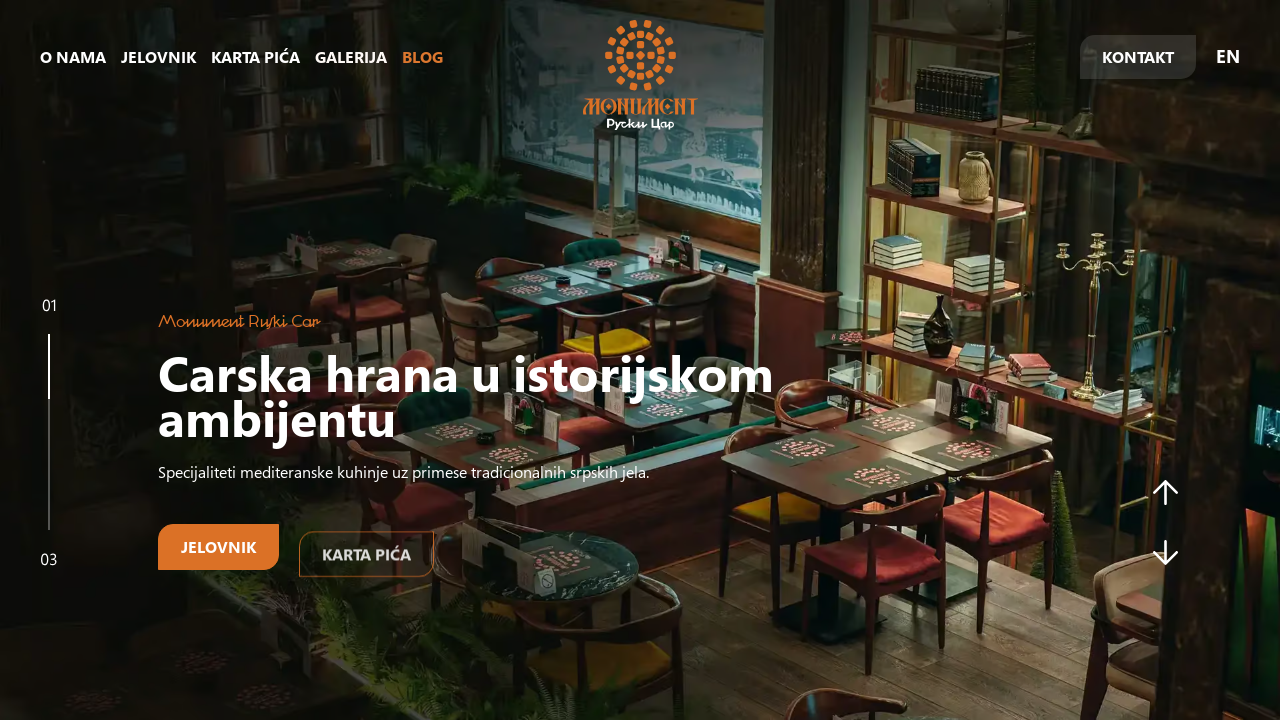

New page for 'Blog' loaded
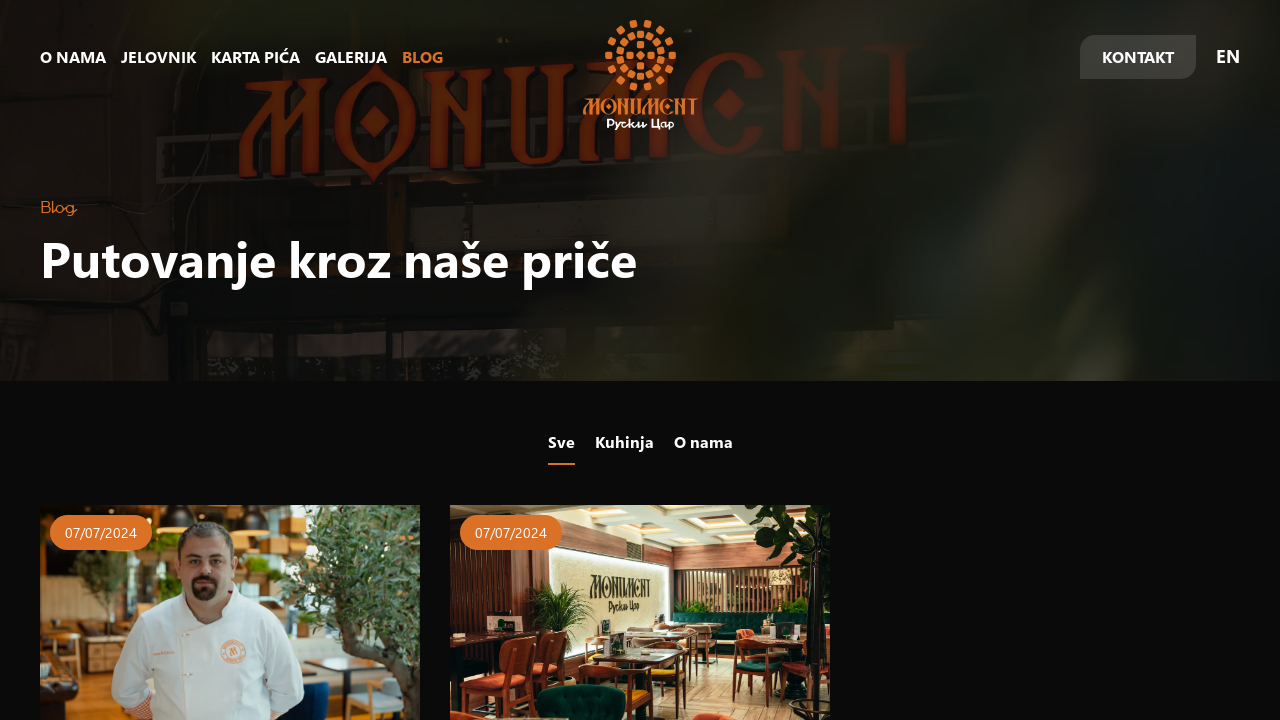

Verified page title contains 'Blog - Restoran Monument Ruski Car'
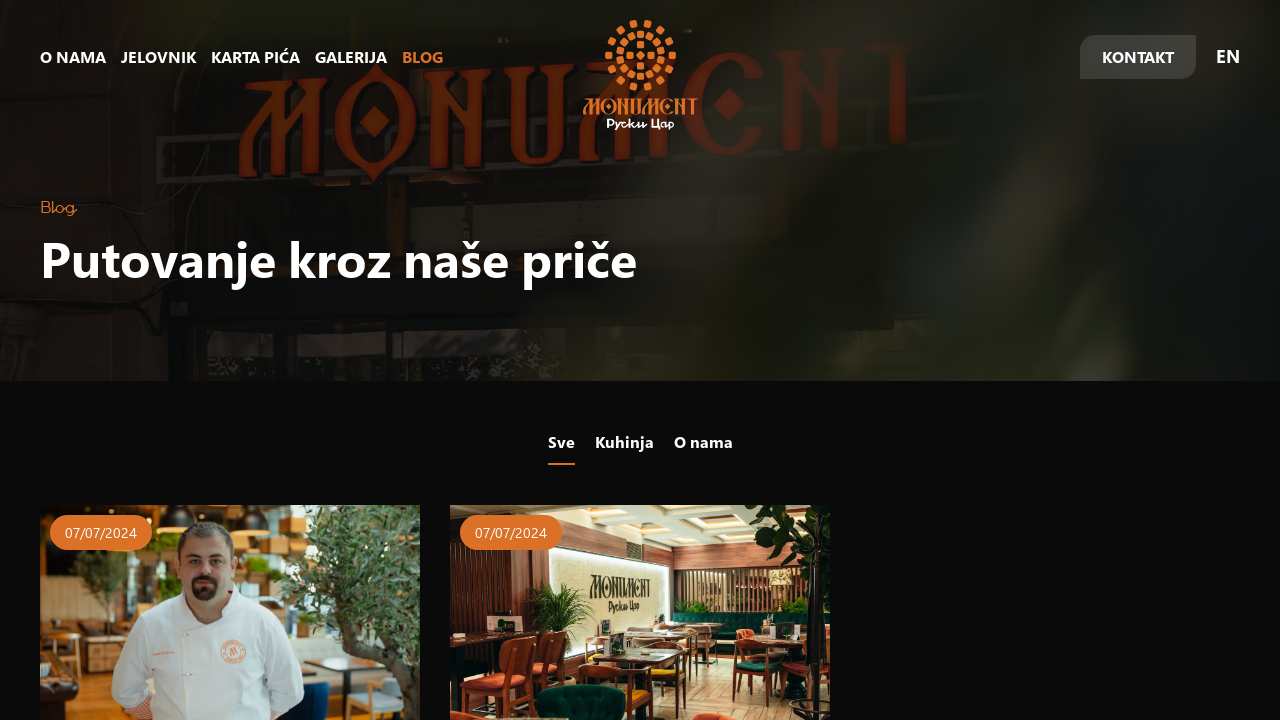

Closed page for 'Blog'
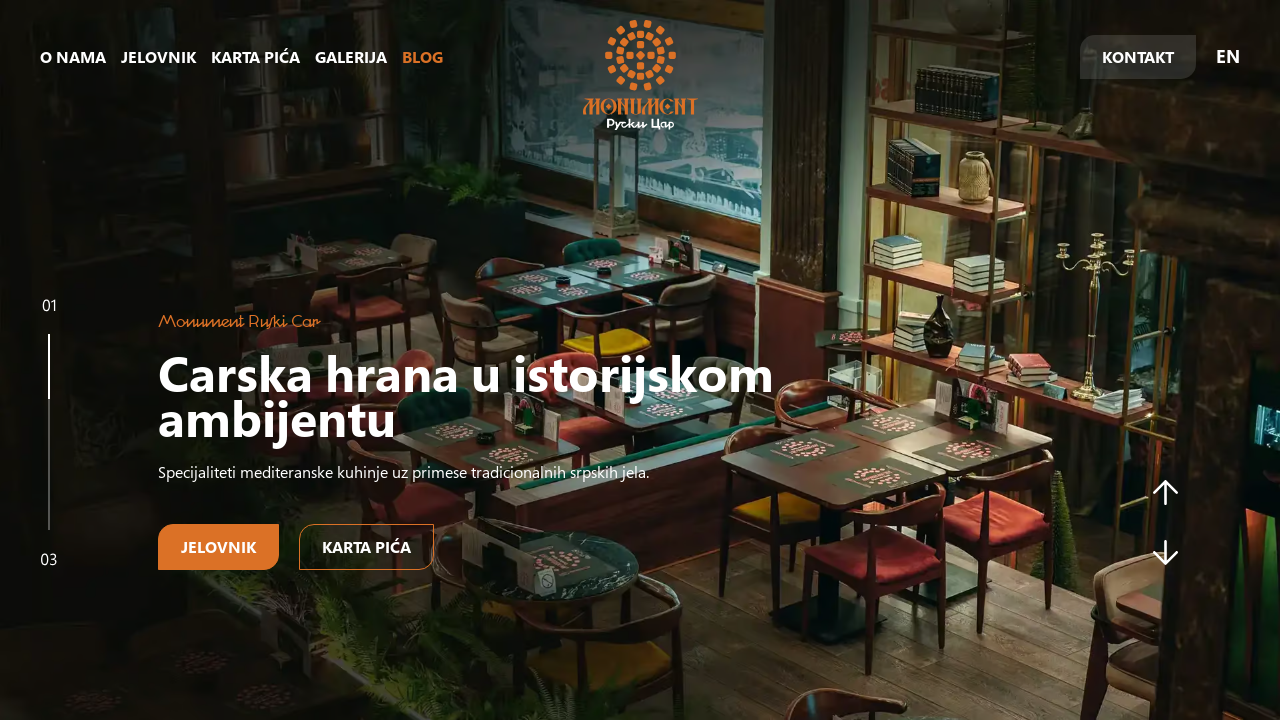

Clicked KONTAKT button at (1138, 57) on xpath=//span[contains(text(), 'KONTAKT')]
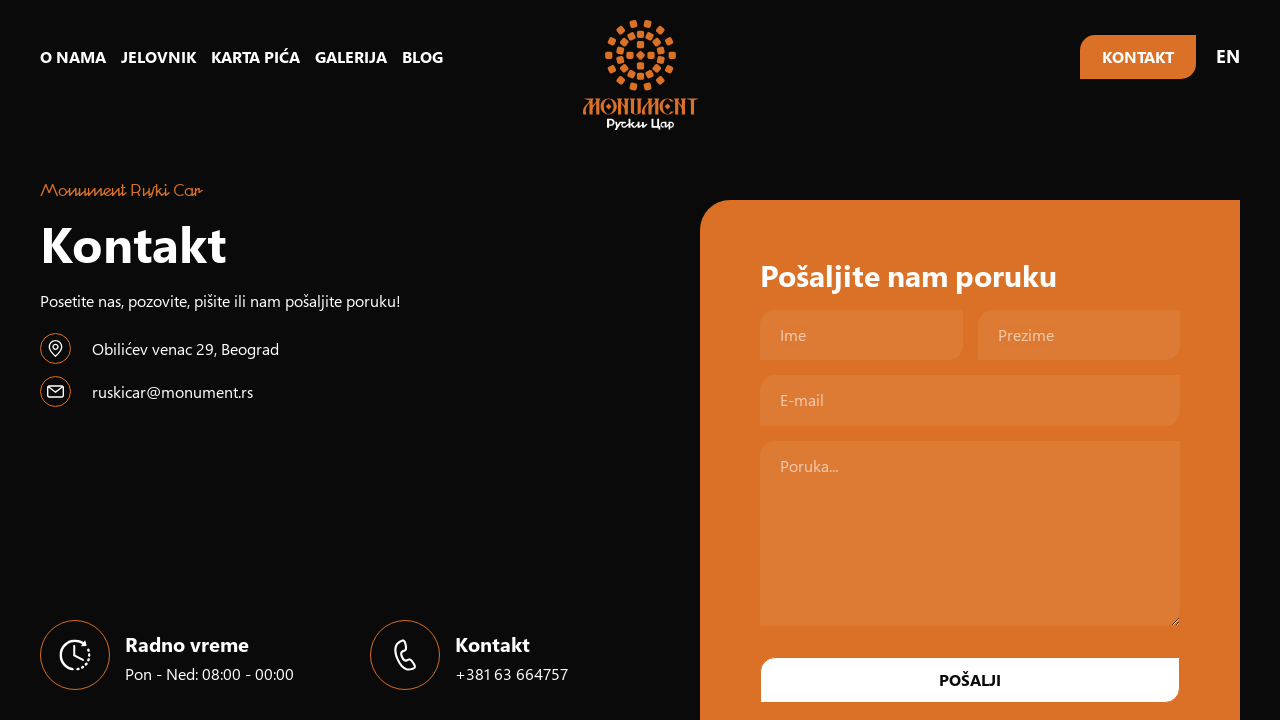

Kontakt page loaded
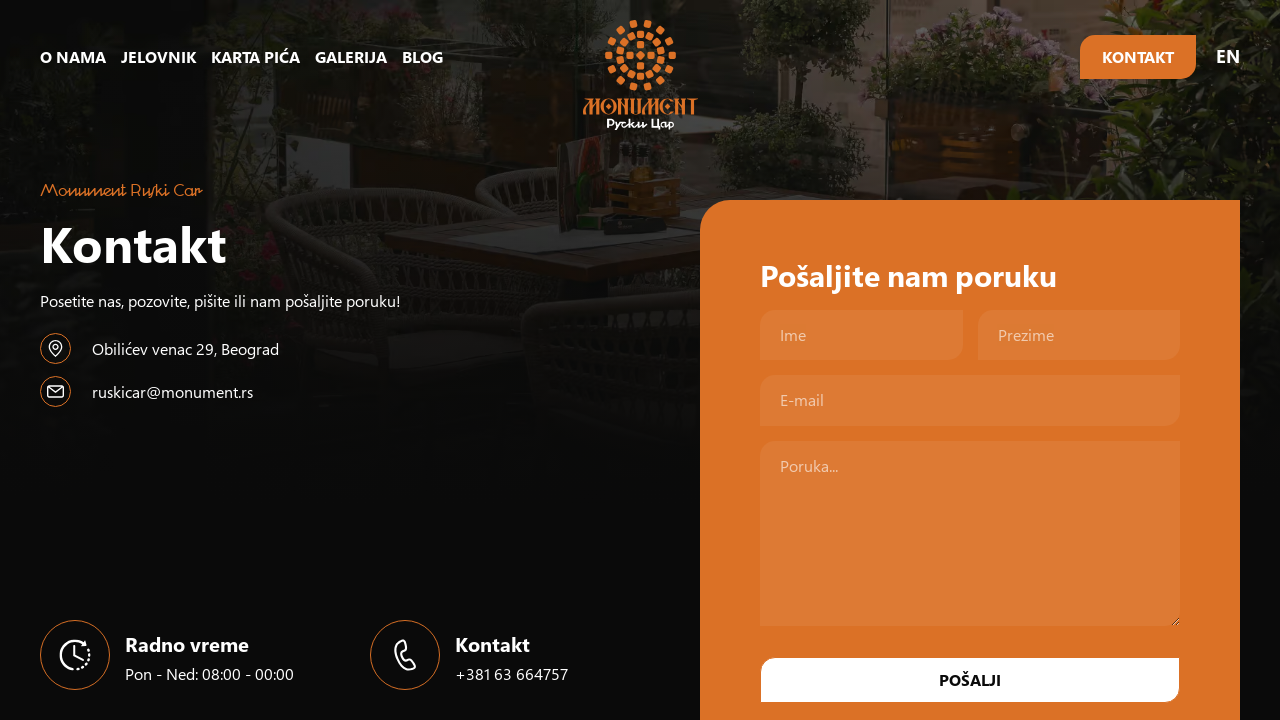

Verified Kontakt page title
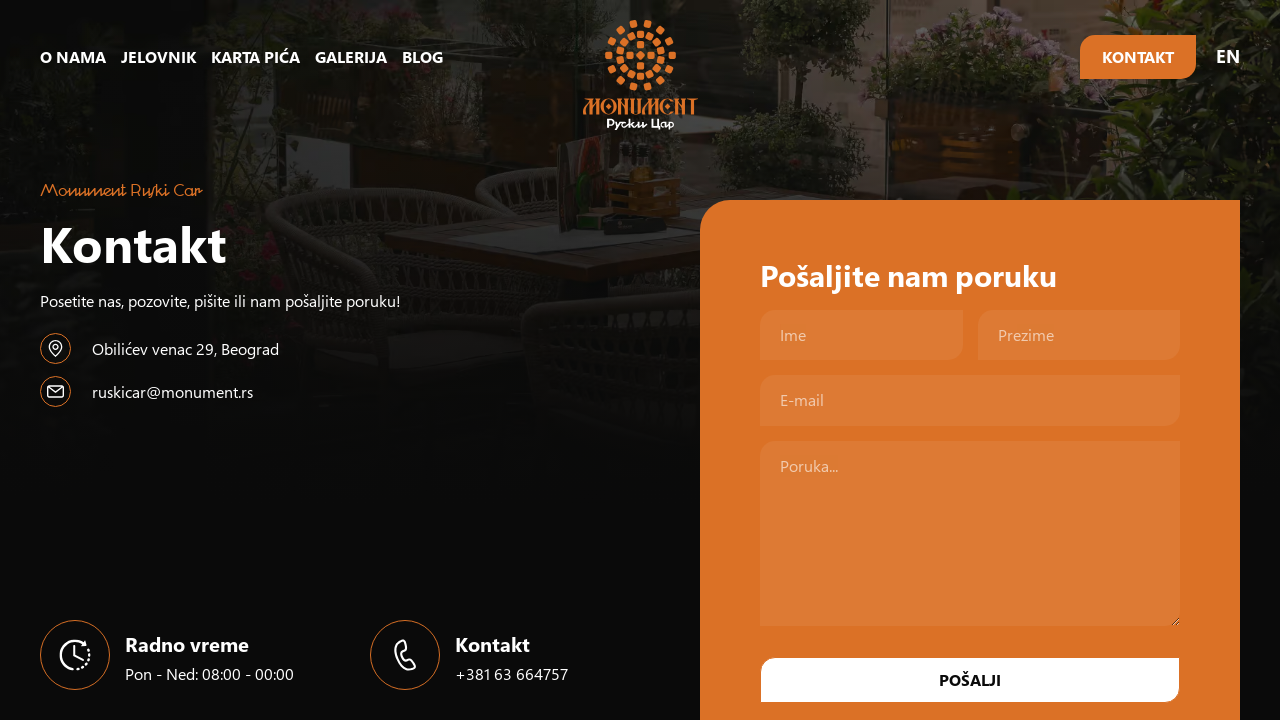

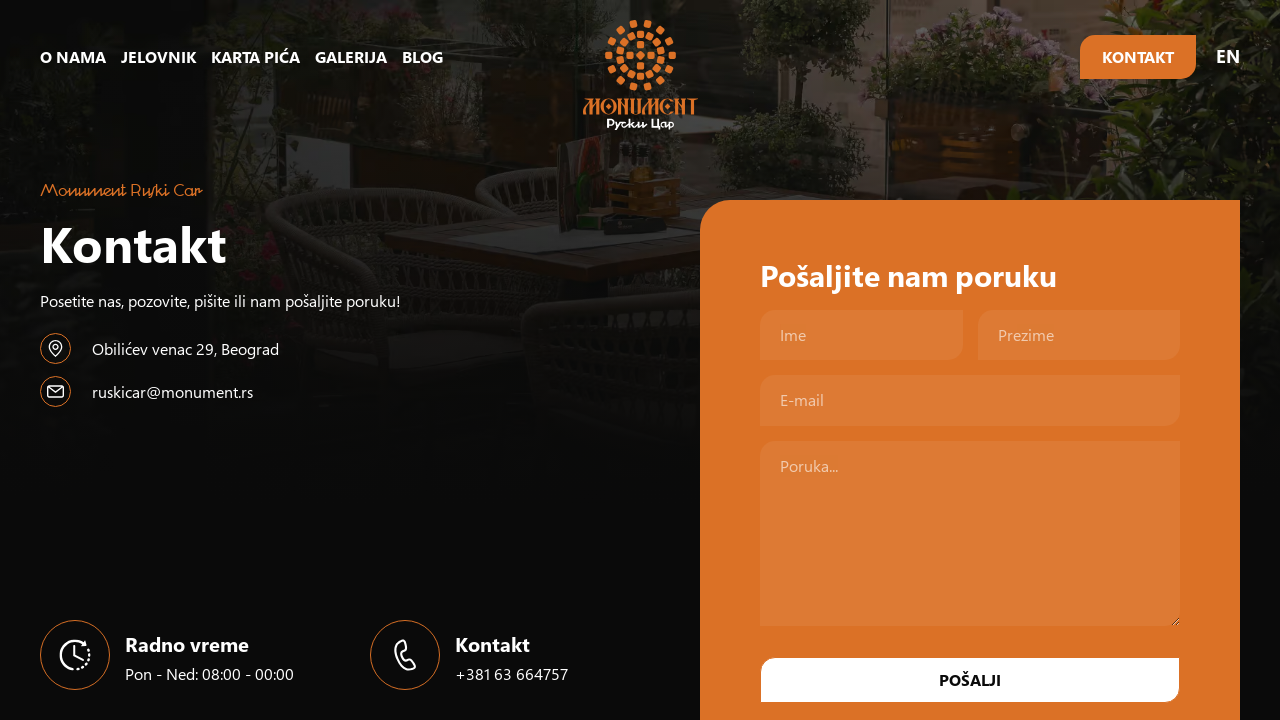